Tests drag and drop functionality by navigating to the Drag and Drop page and performing a drag and drop action between two elements

Starting URL: https://the-internet.herokuapp.com/

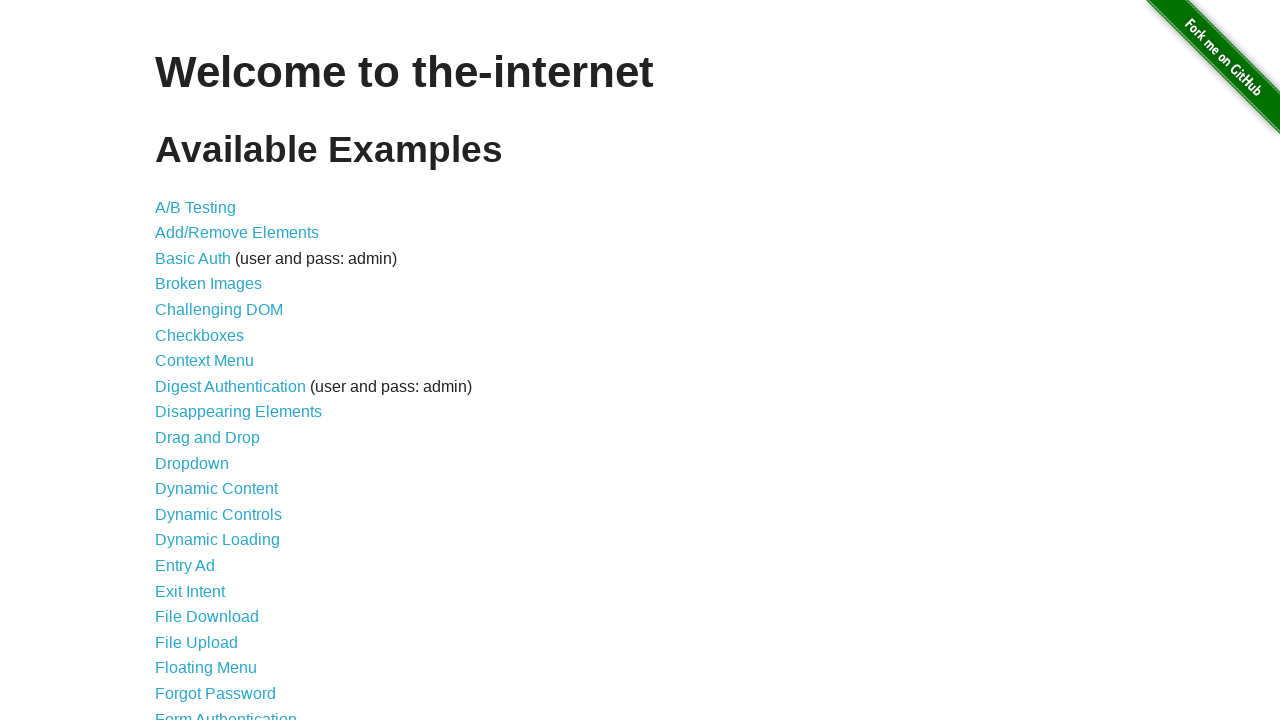

Navigated to the-internet.herokuapp.com homepage
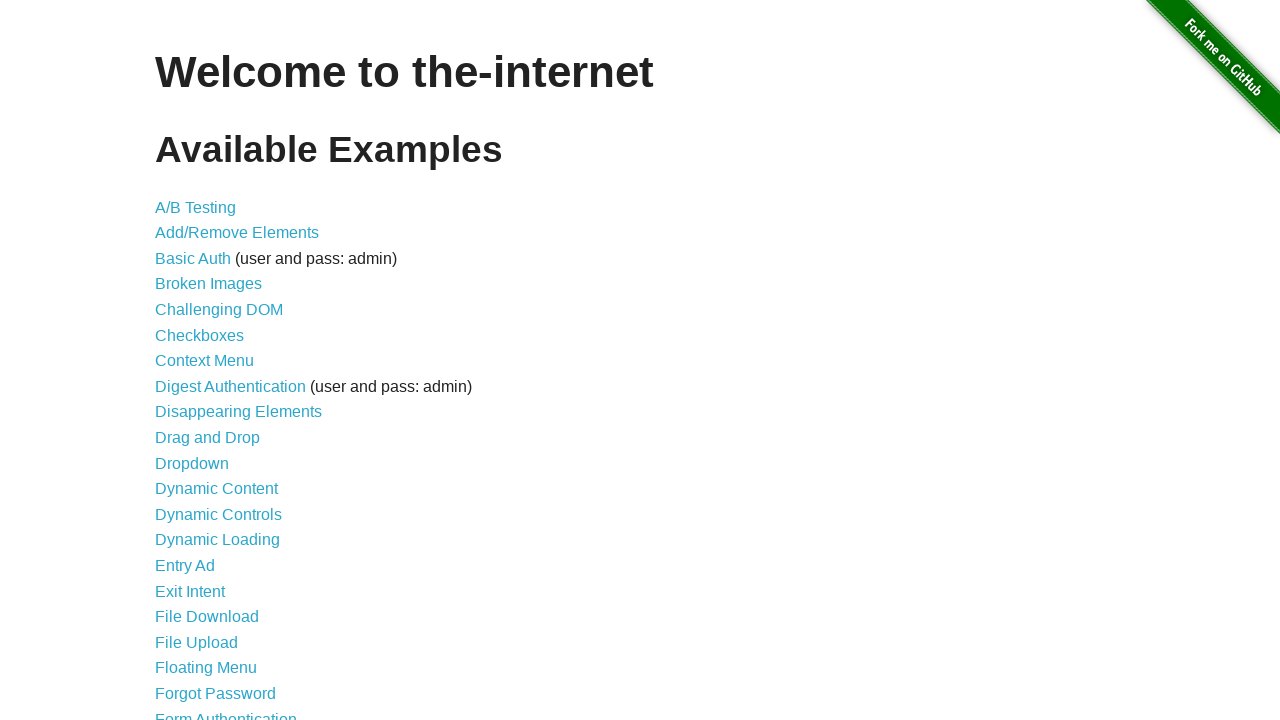

Clicked on the Drag and Drop link at (208, 438) on a[href='/drag_and_drop']
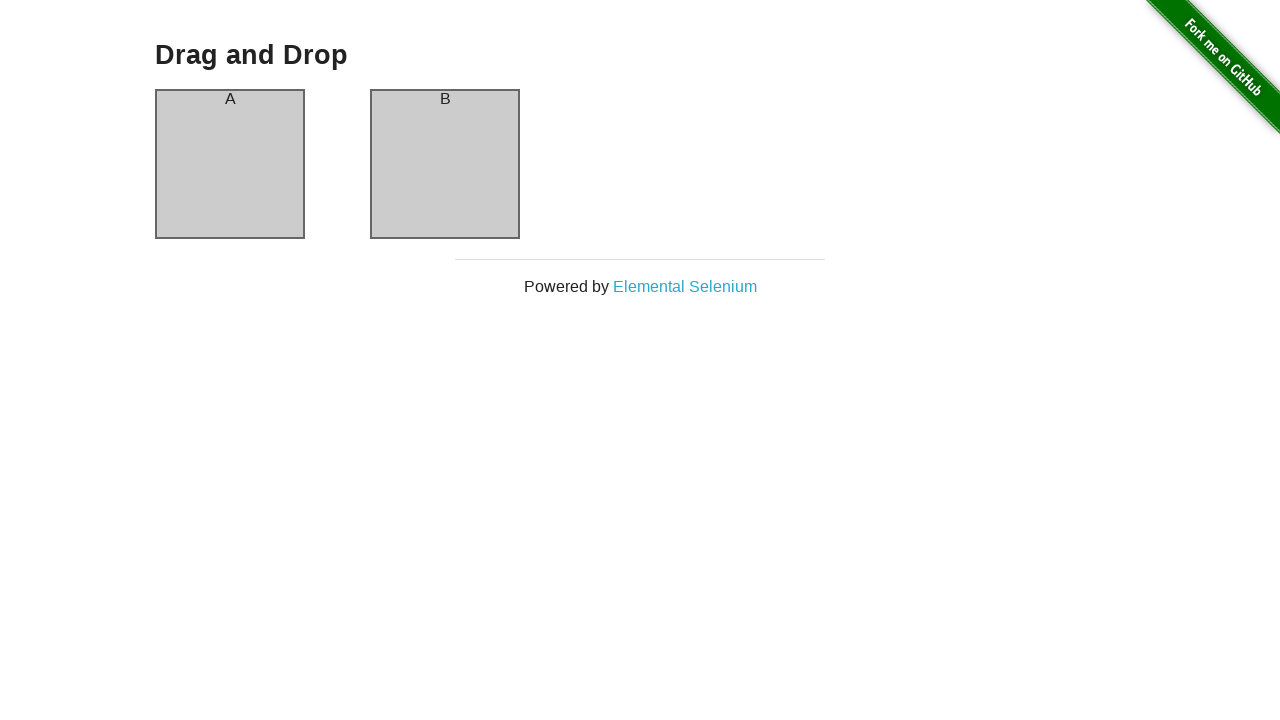

Drag and drop elements loaded on page
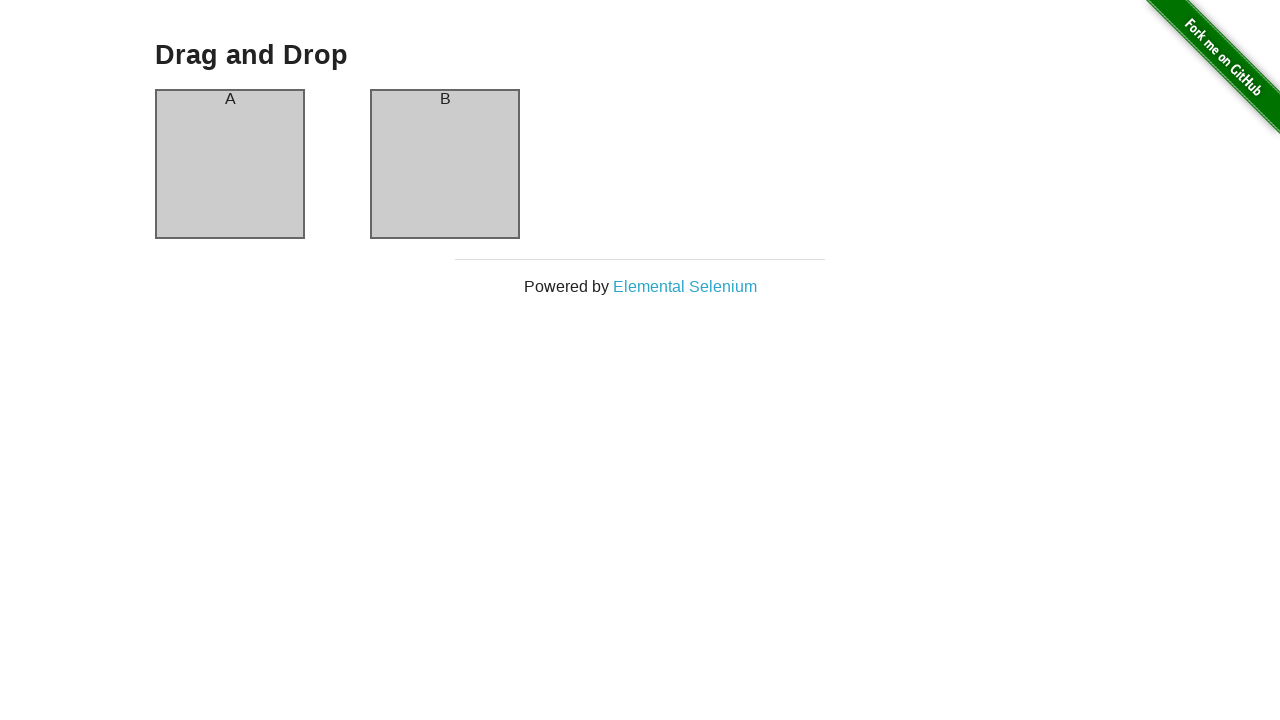

Dragged column A and dropped it onto column B at (445, 164)
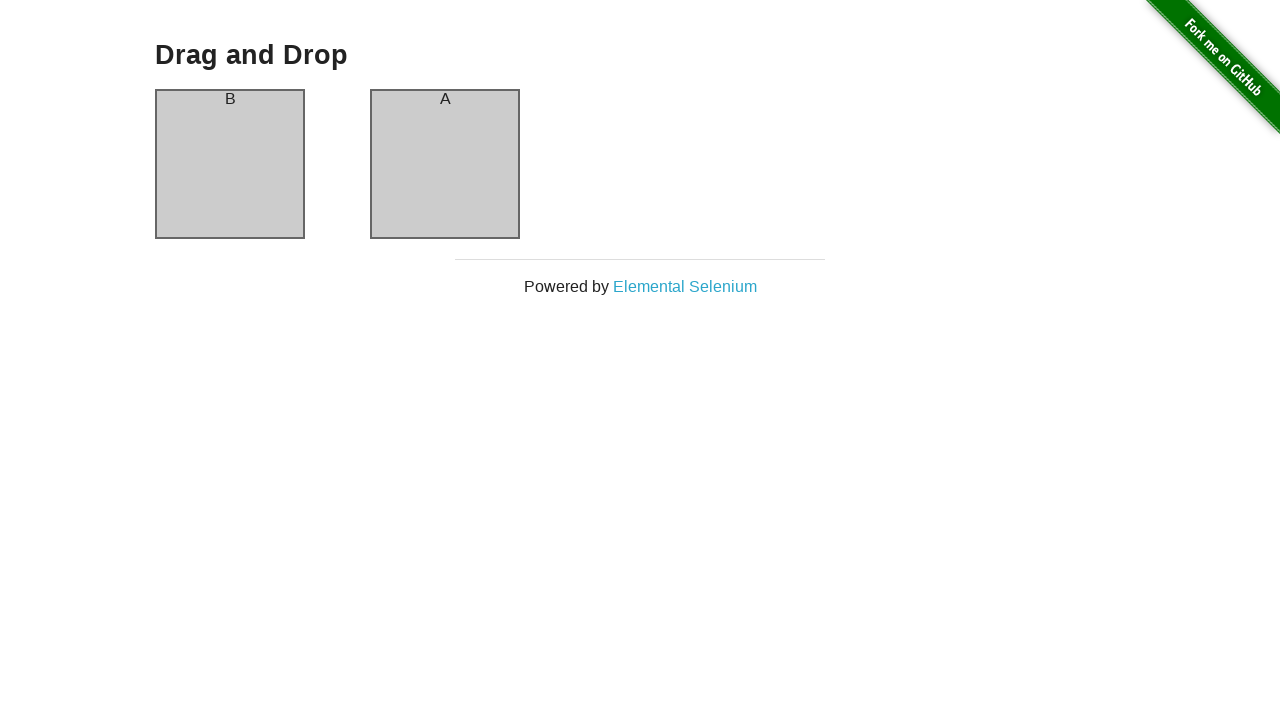

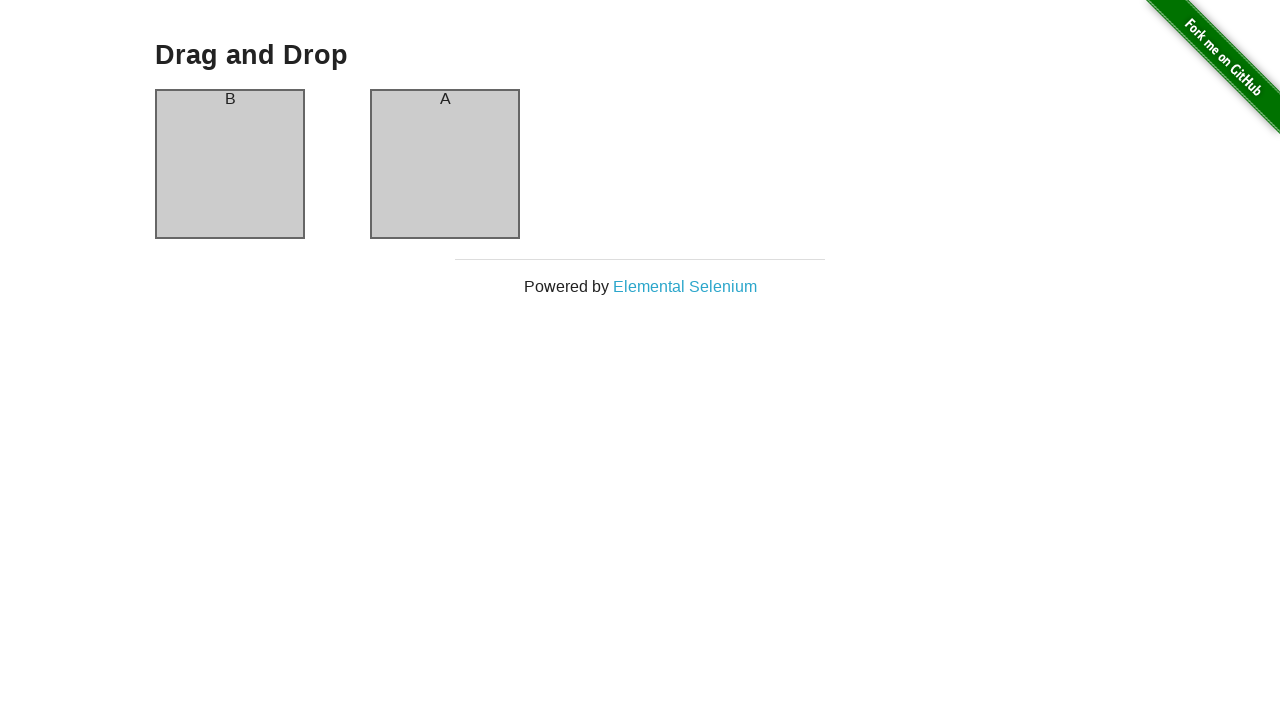